Verifies the Shopify homepage title matches the expected value

Starting URL: https://www.shopify.com

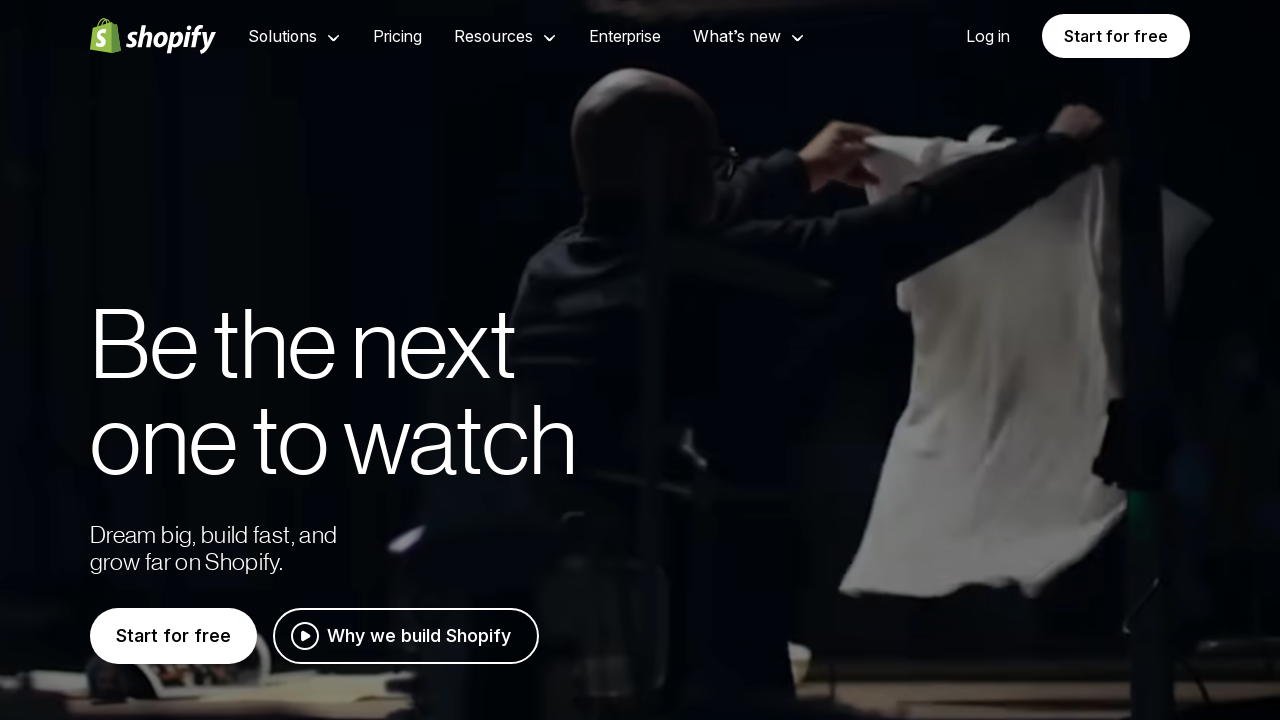

Verified Shopify homepage title matches expected value
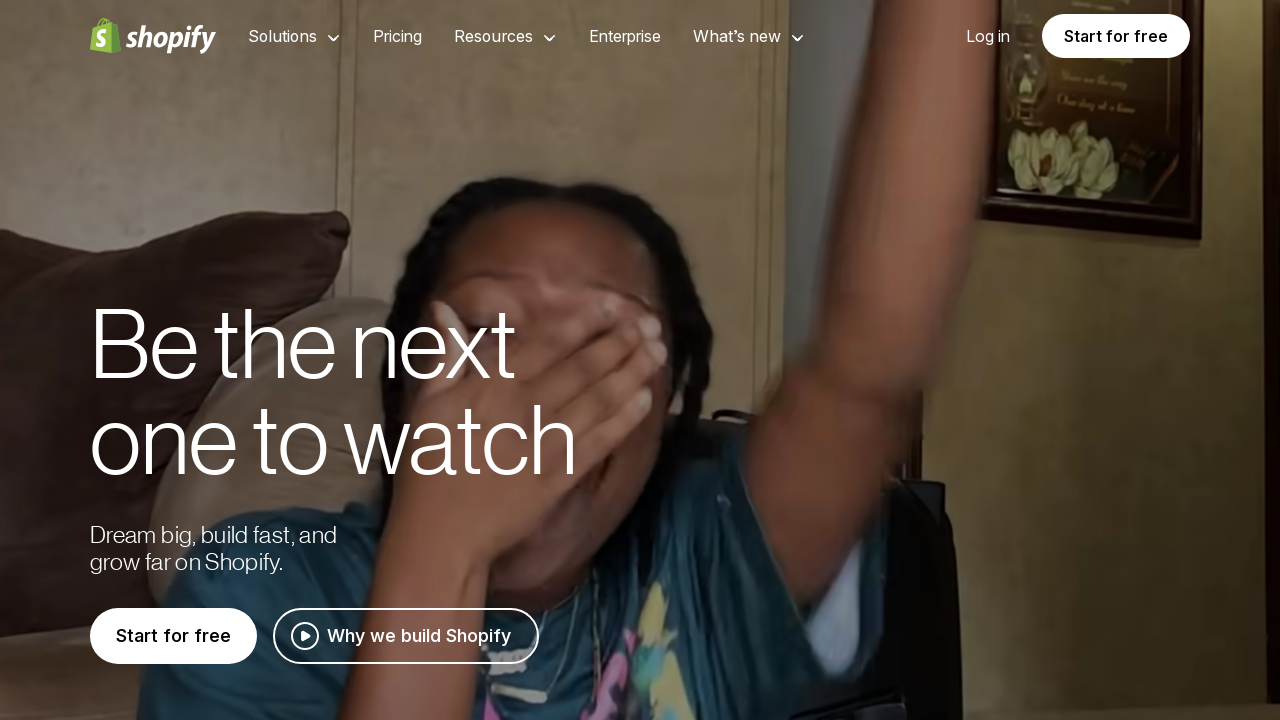

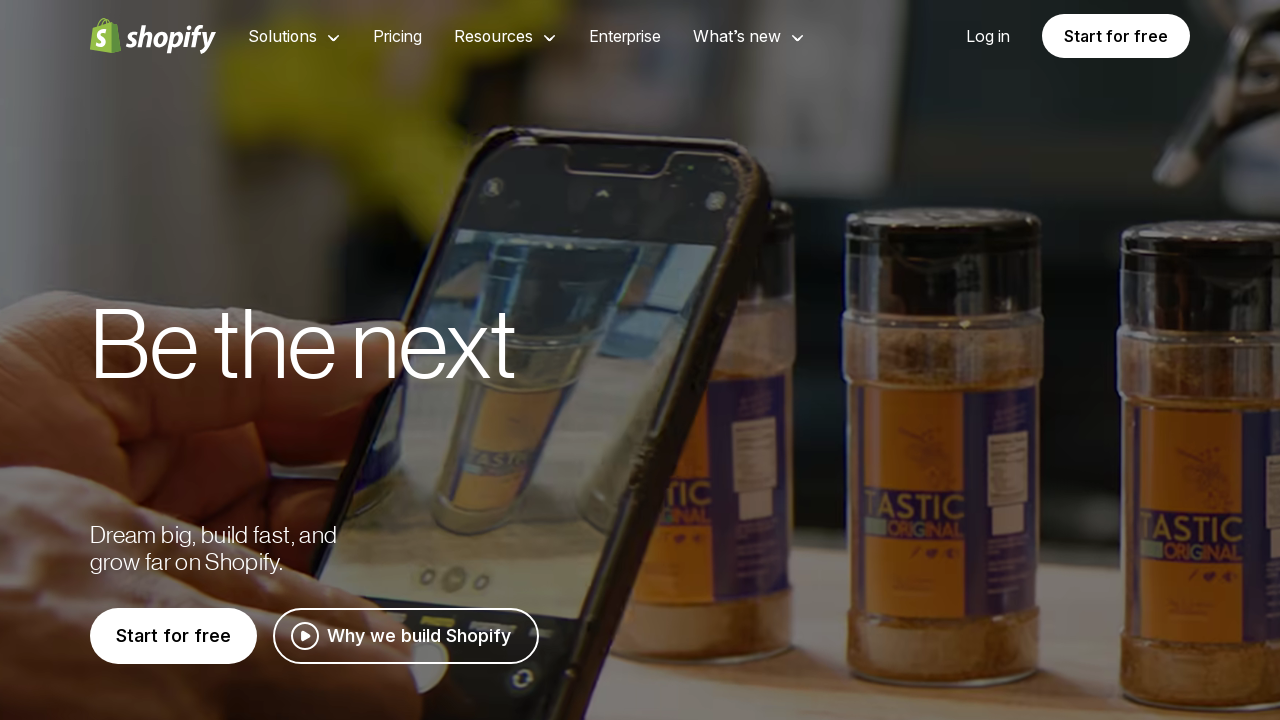